Solves a math captcha by calculating a mathematical expression, filling the answer, selecting checkboxes and radio buttons, then submitting the form

Starting URL: https://suninjuly.github.io/math.html

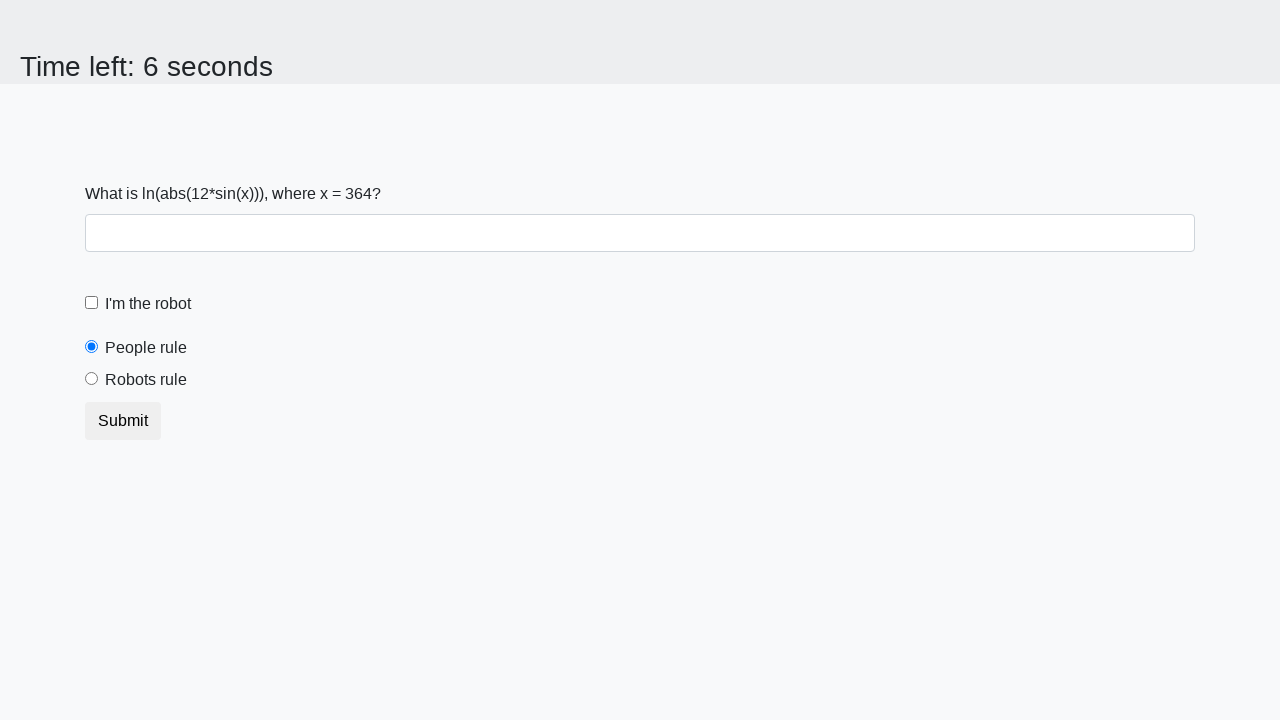

Located the input value element
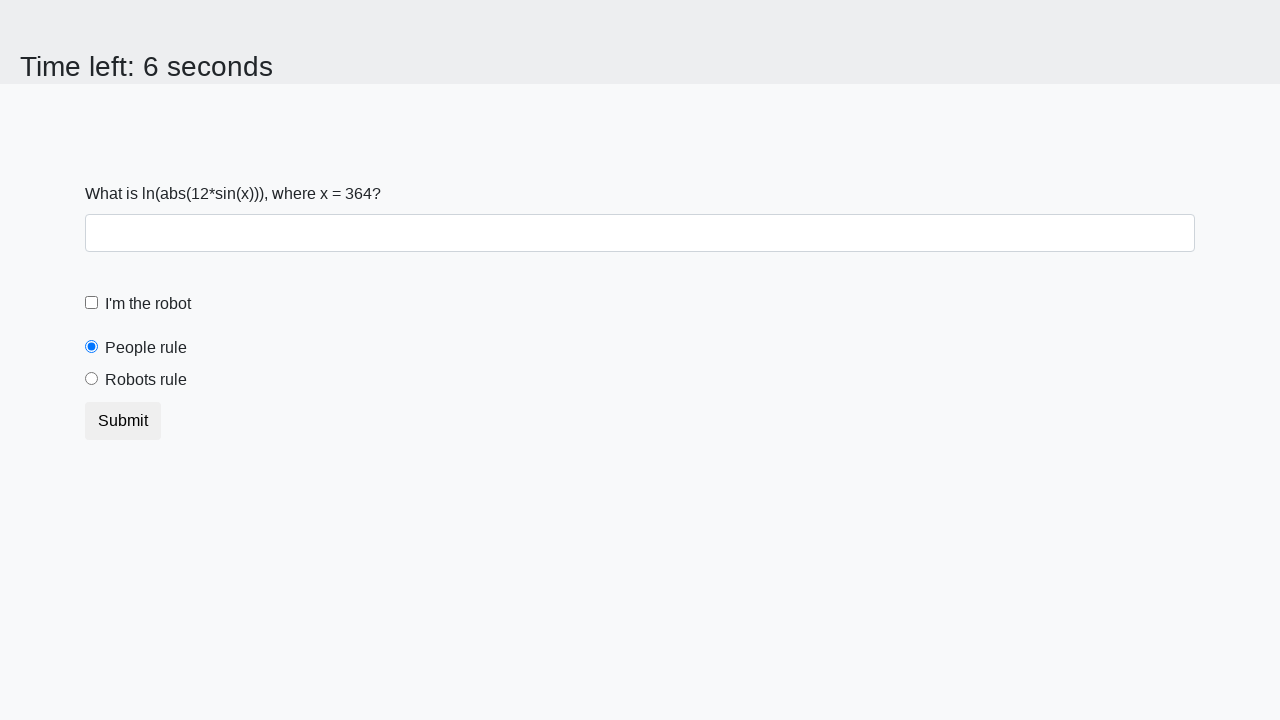

Extracted the mathematical expression value from the page
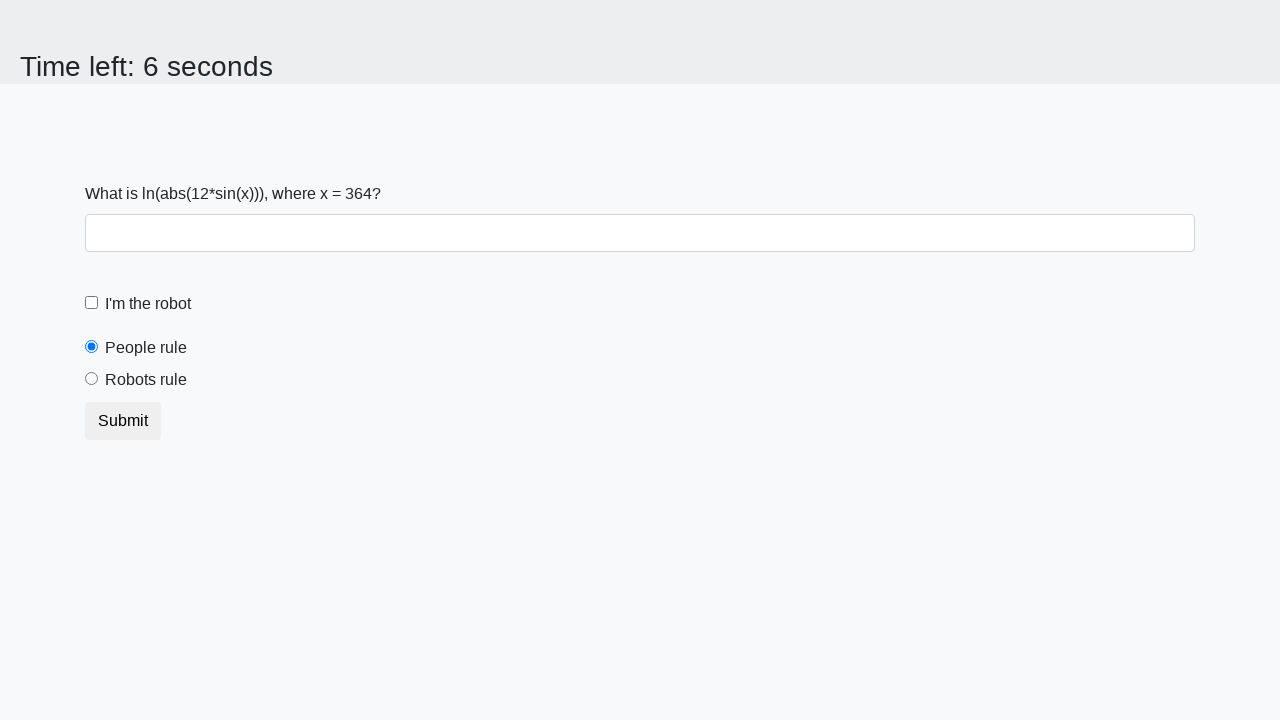

Calculated the answer: 1.598395617168332
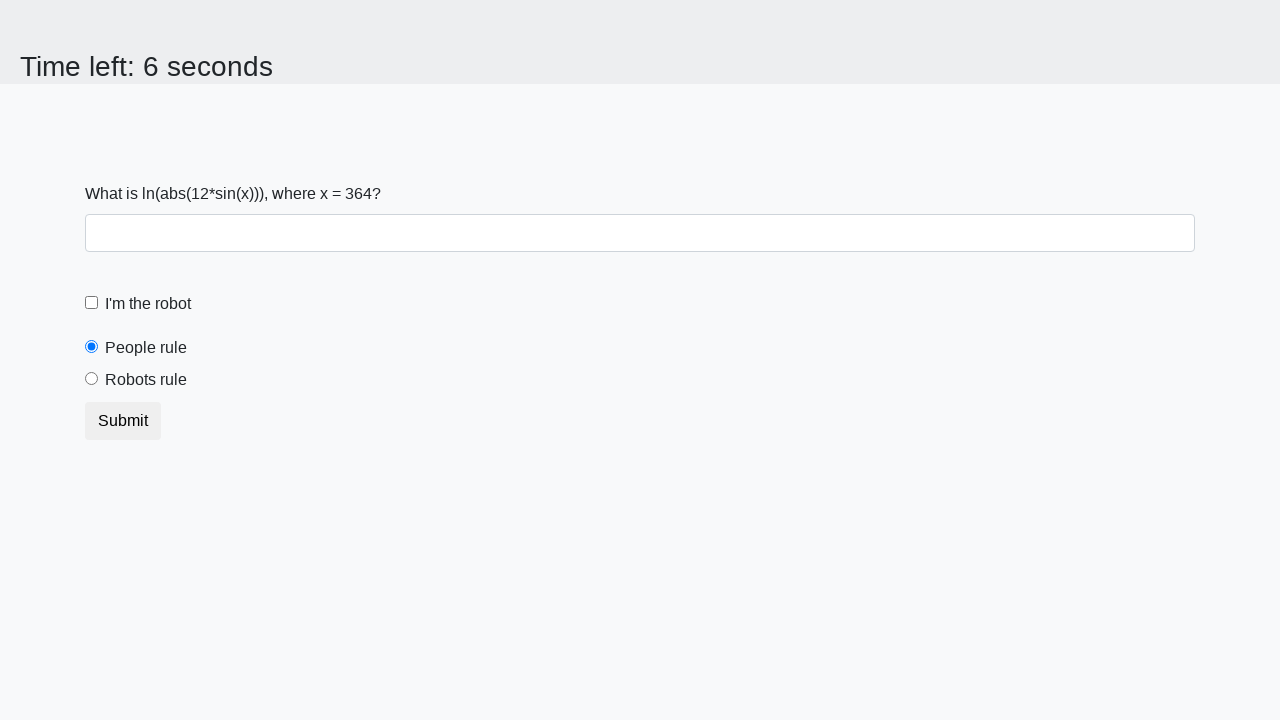

Filled the answer field with calculated result on #answer
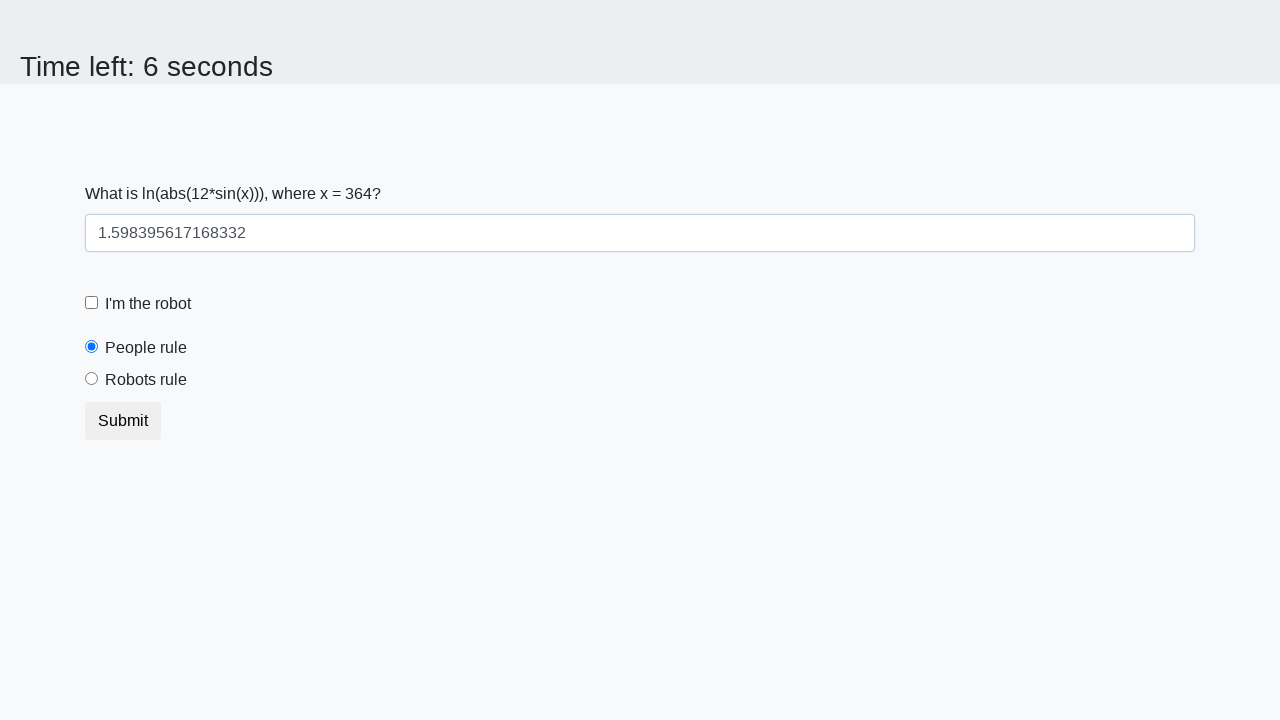

Clicked the robot checkbox at (148, 304) on [for='robotCheckbox']
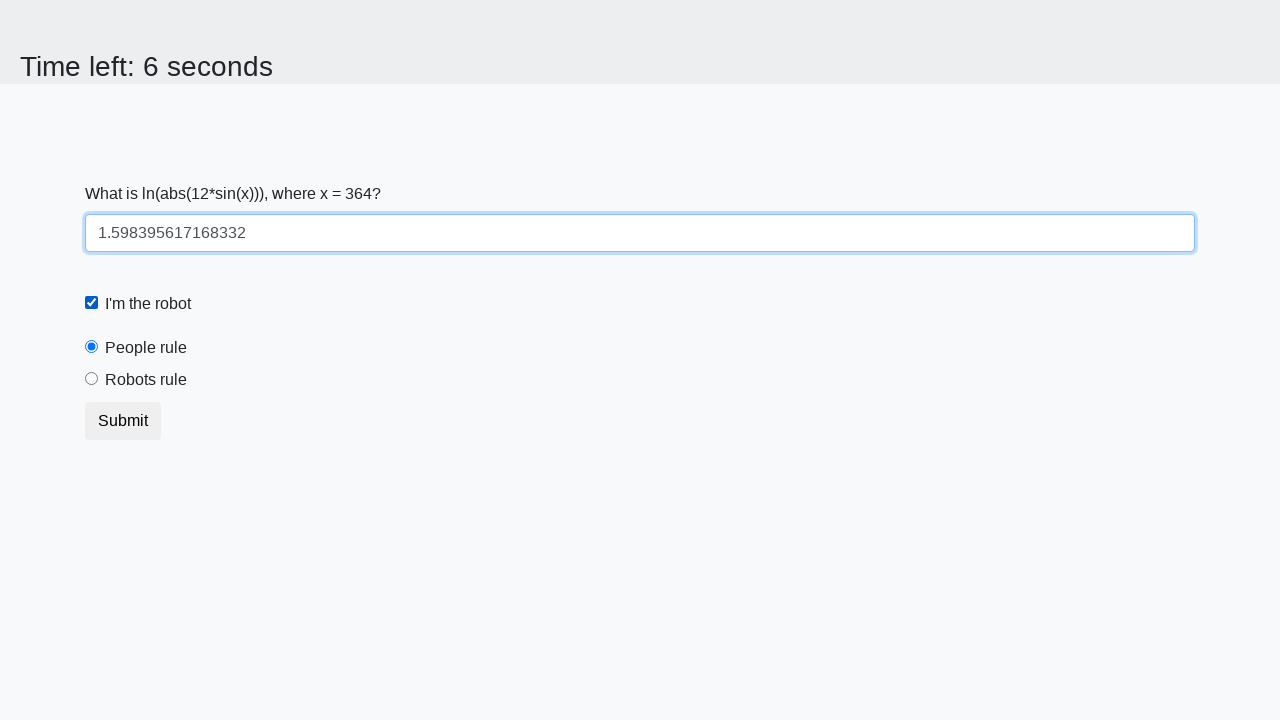

Clicked the 'Robots Rule' radio button at (146, 380) on [for='robotsRule']
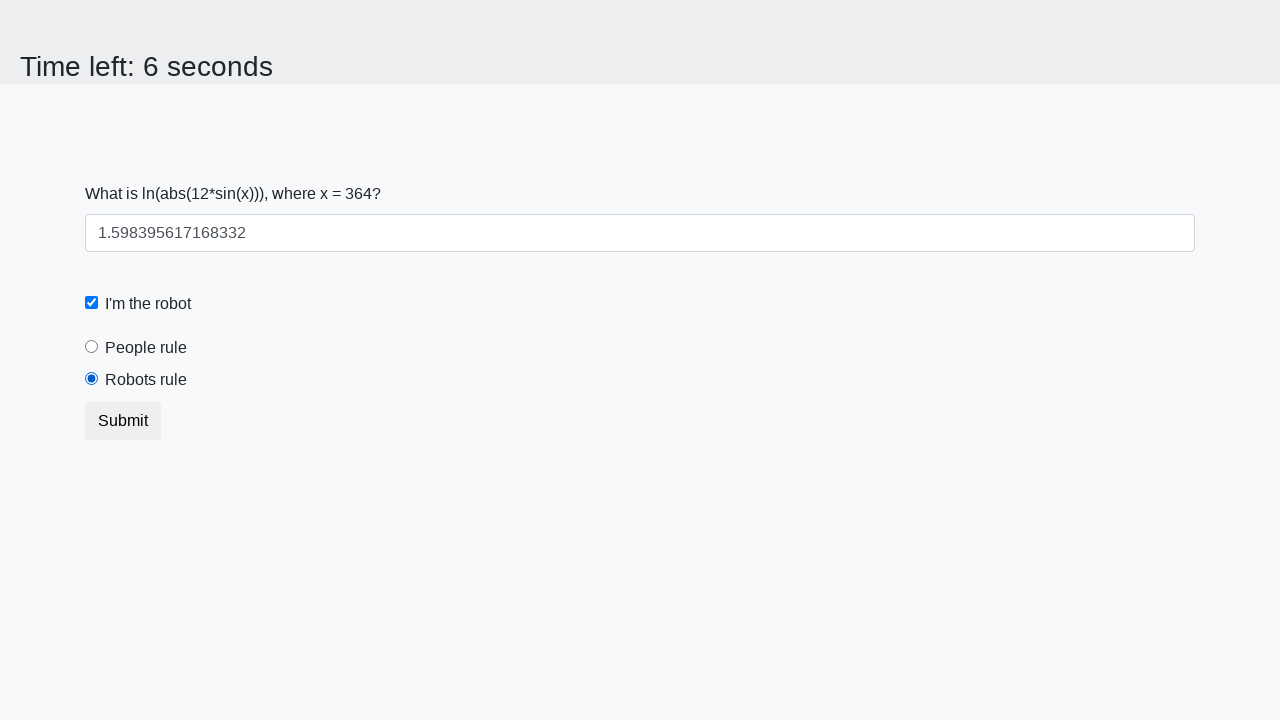

Clicked the submit button to submit the form at (123, 421) on [type='submit']
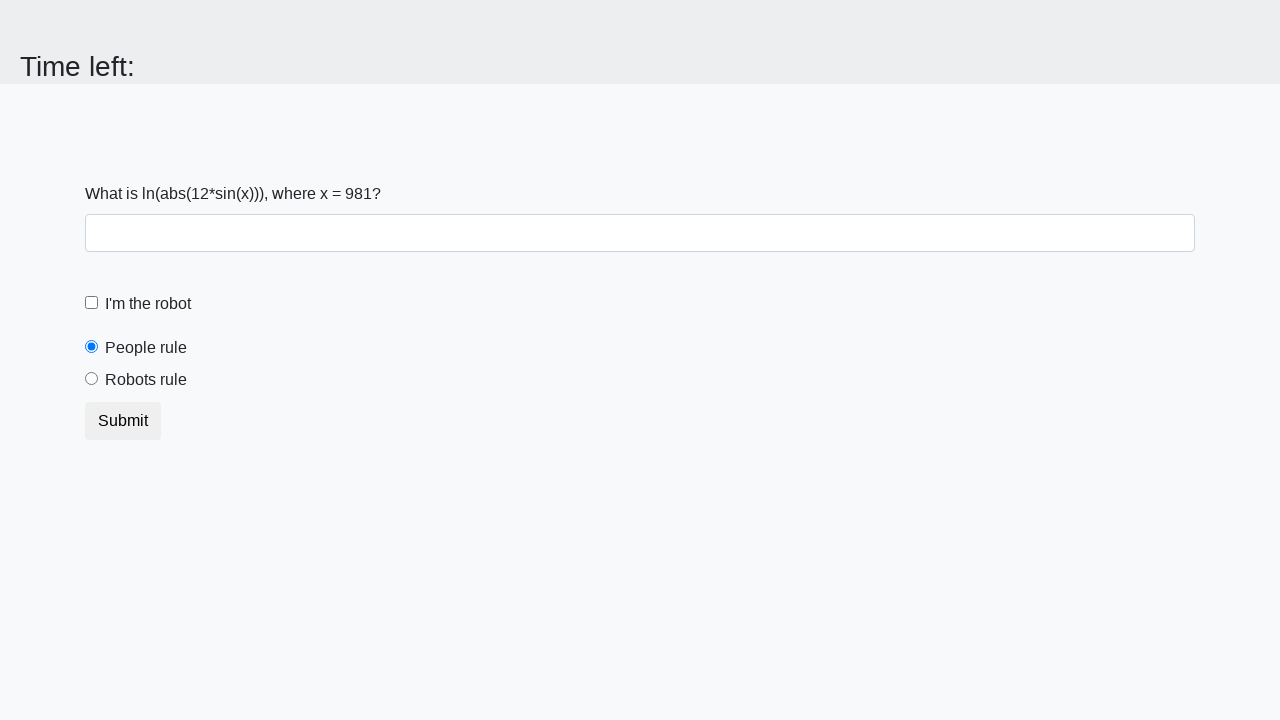

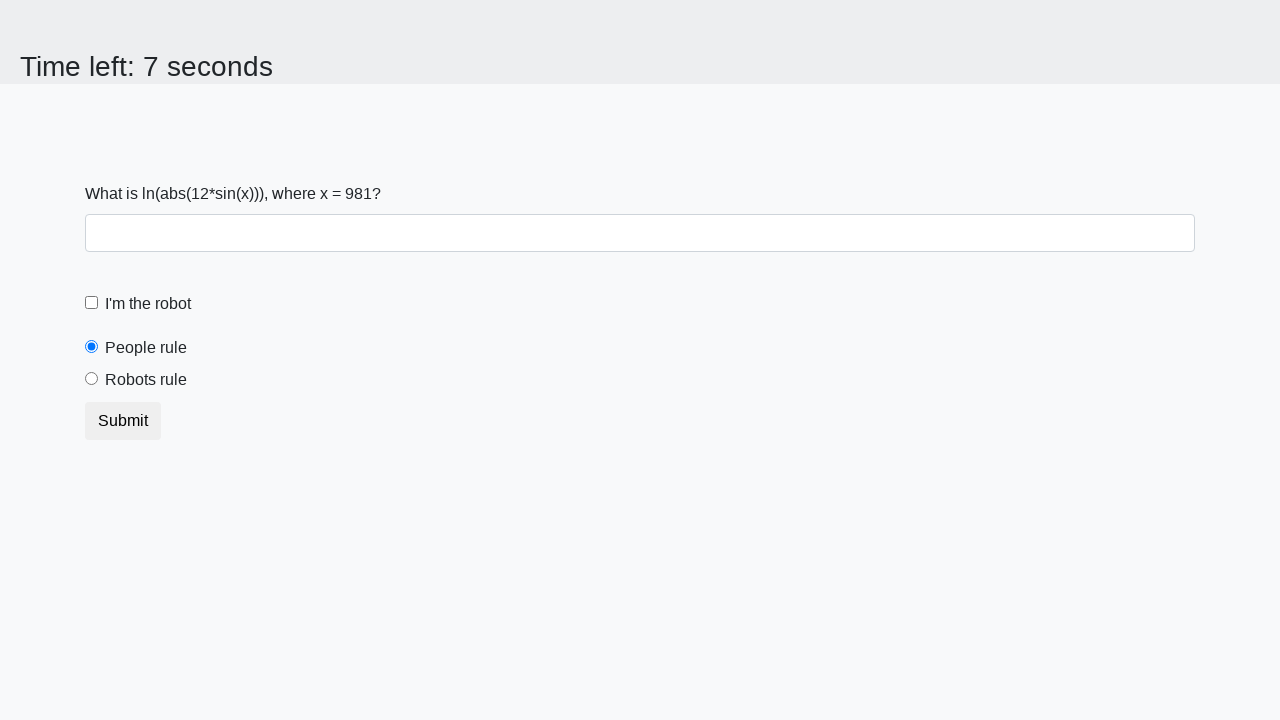